Tests the UK Teaching Vacancies website by searching for "Maths" jobs and clicking on a vacancy listing if one exists to view the job details page.

Starting URL: https://teaching-vacancies.service.gov.uk/

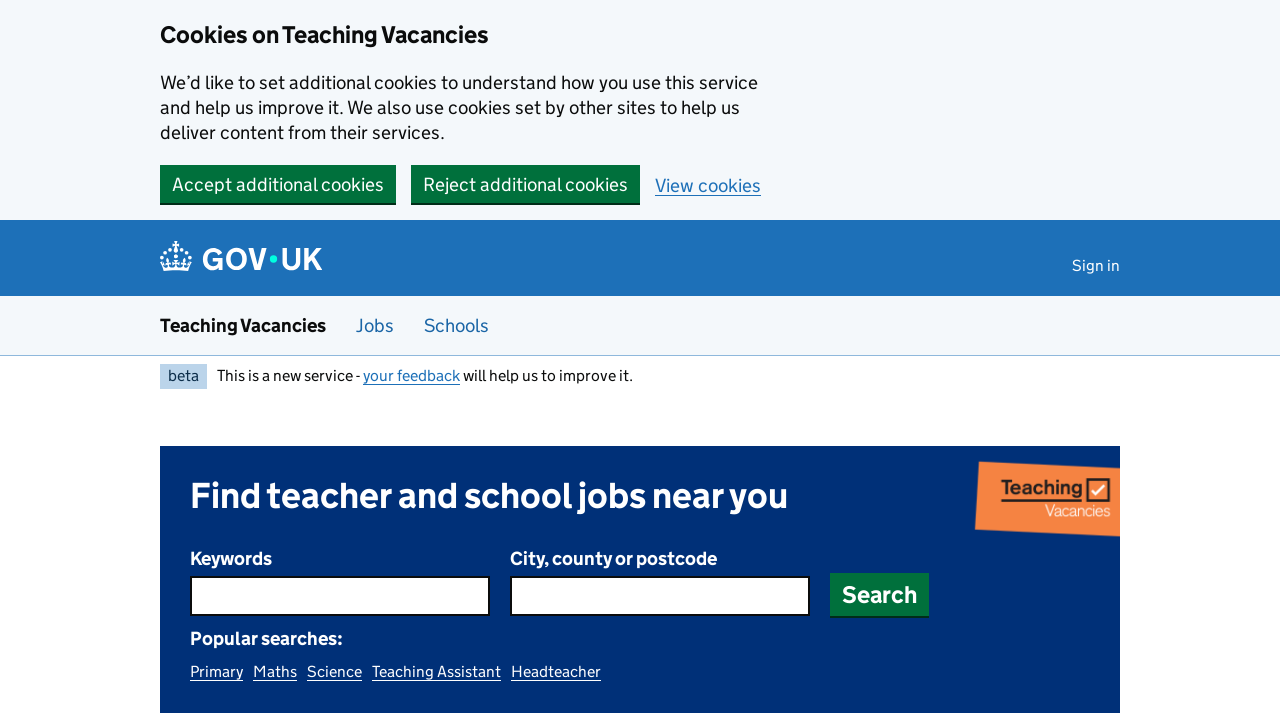

Added smoke test cookie for teaching-vacancies.service.gov.uk domain
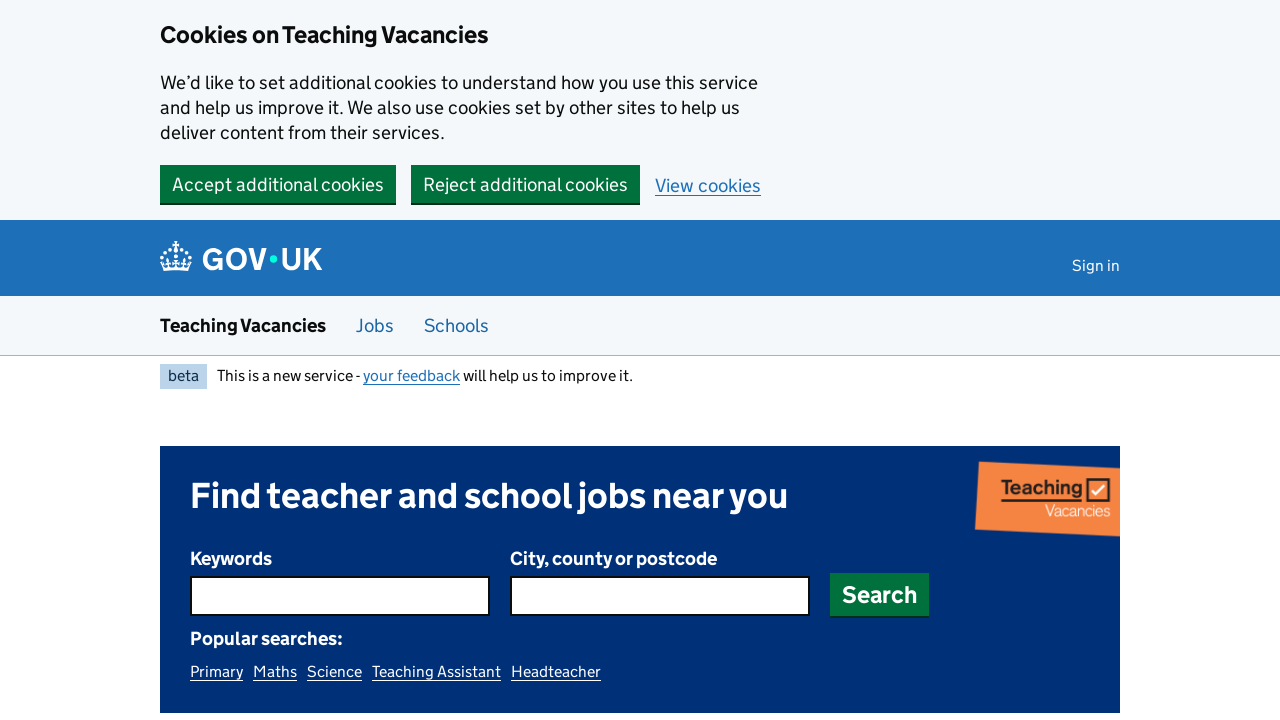

Reloaded page to apply smoke test cookie
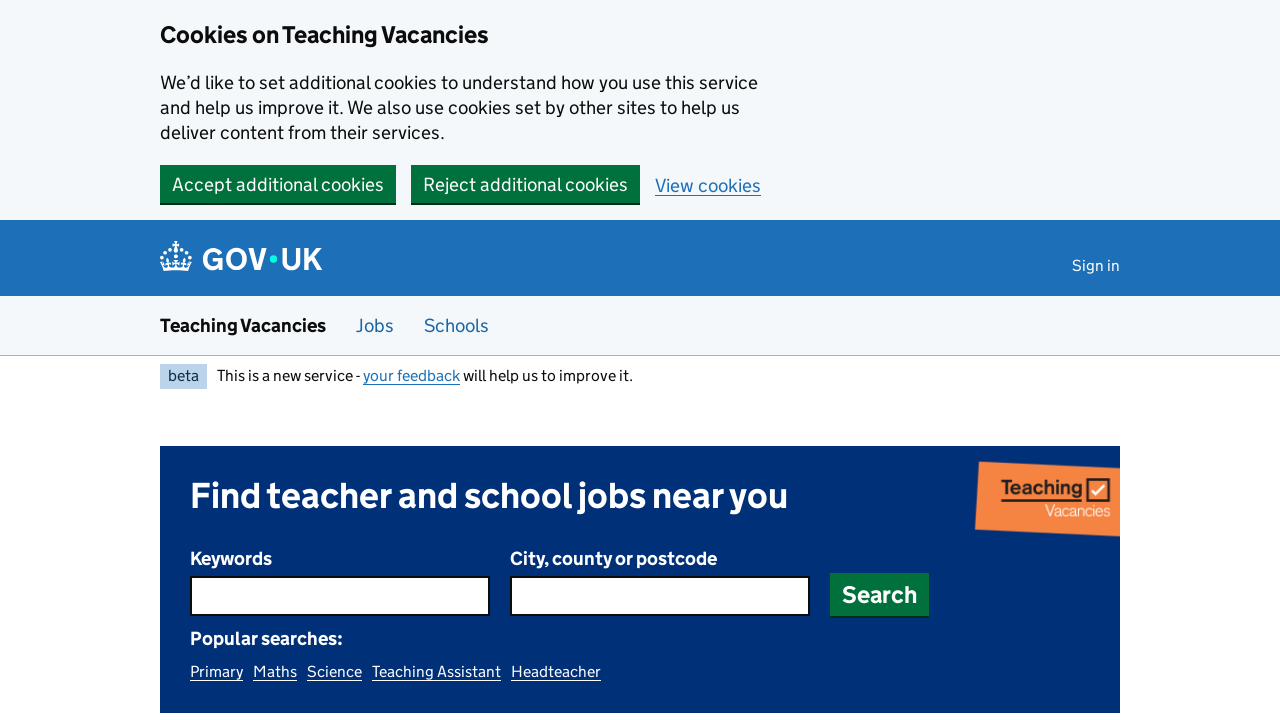

Filled keyword search field with 'Maths' on input[name='keyword']
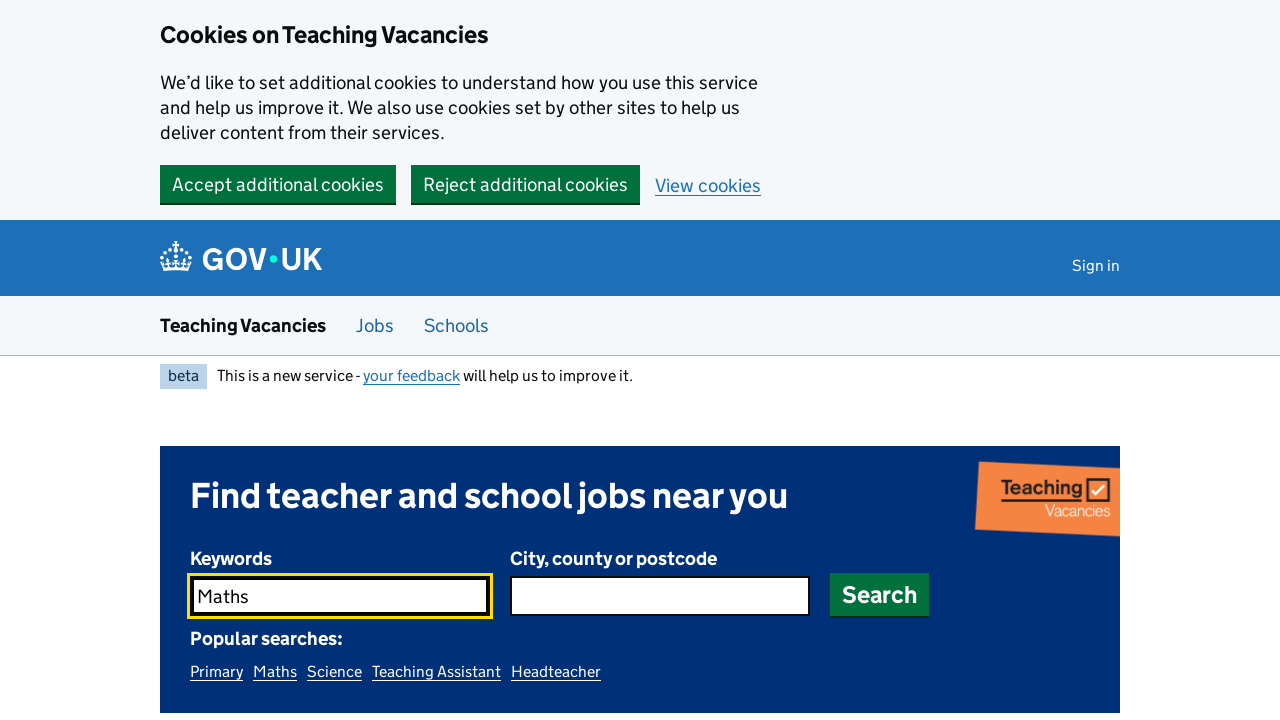

Clicked submit button to search for Maths jobs at (278, 184) on .govuk-button[type=submit]
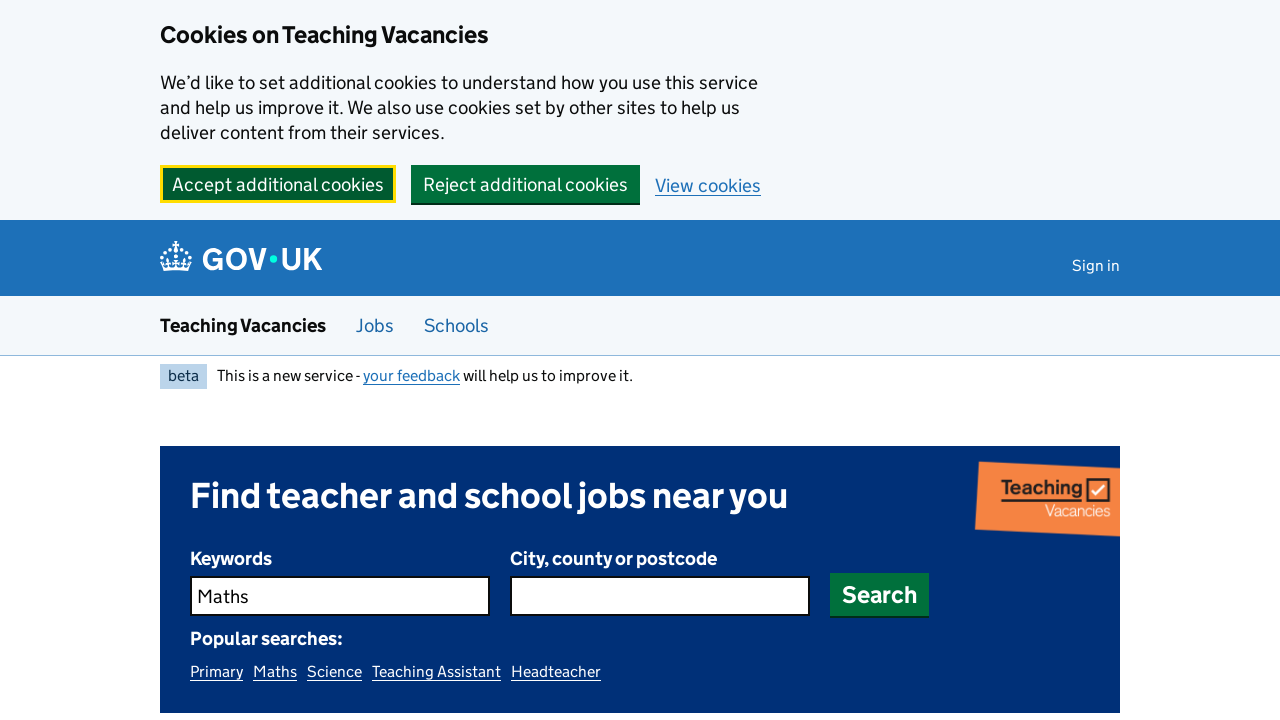

Search results page loaded and network idle
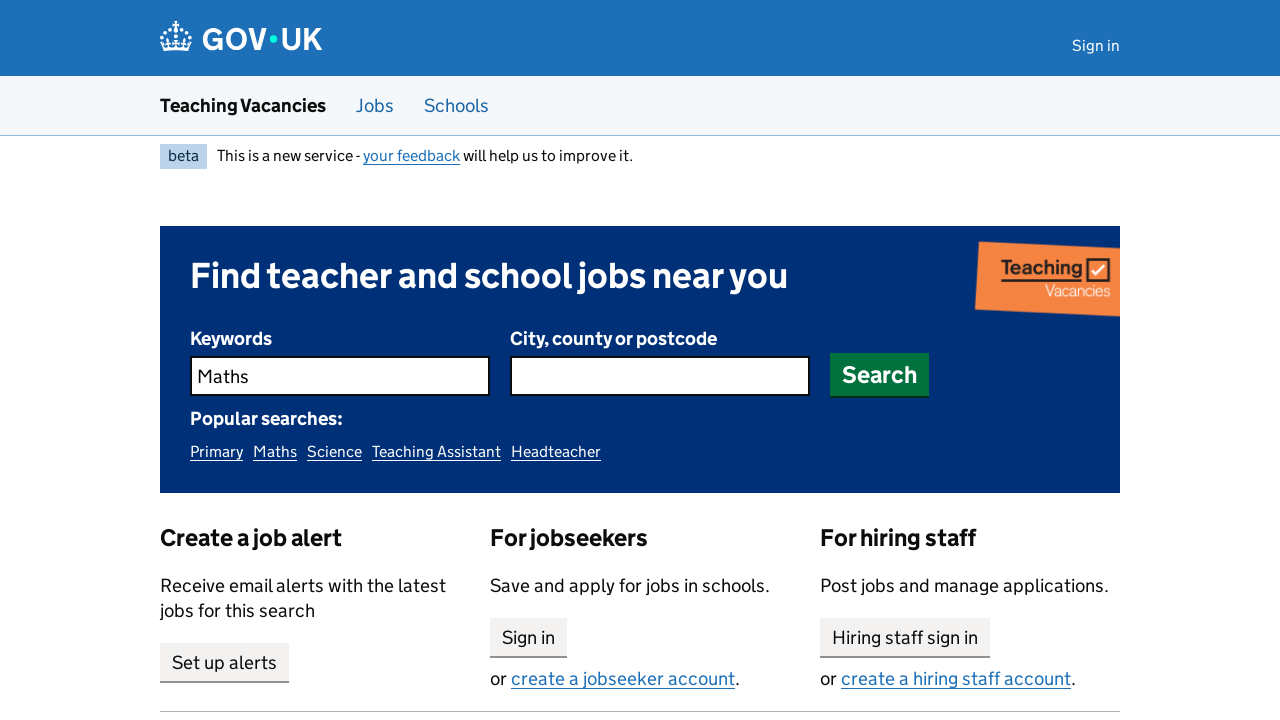

No job vacancy listings found in search results
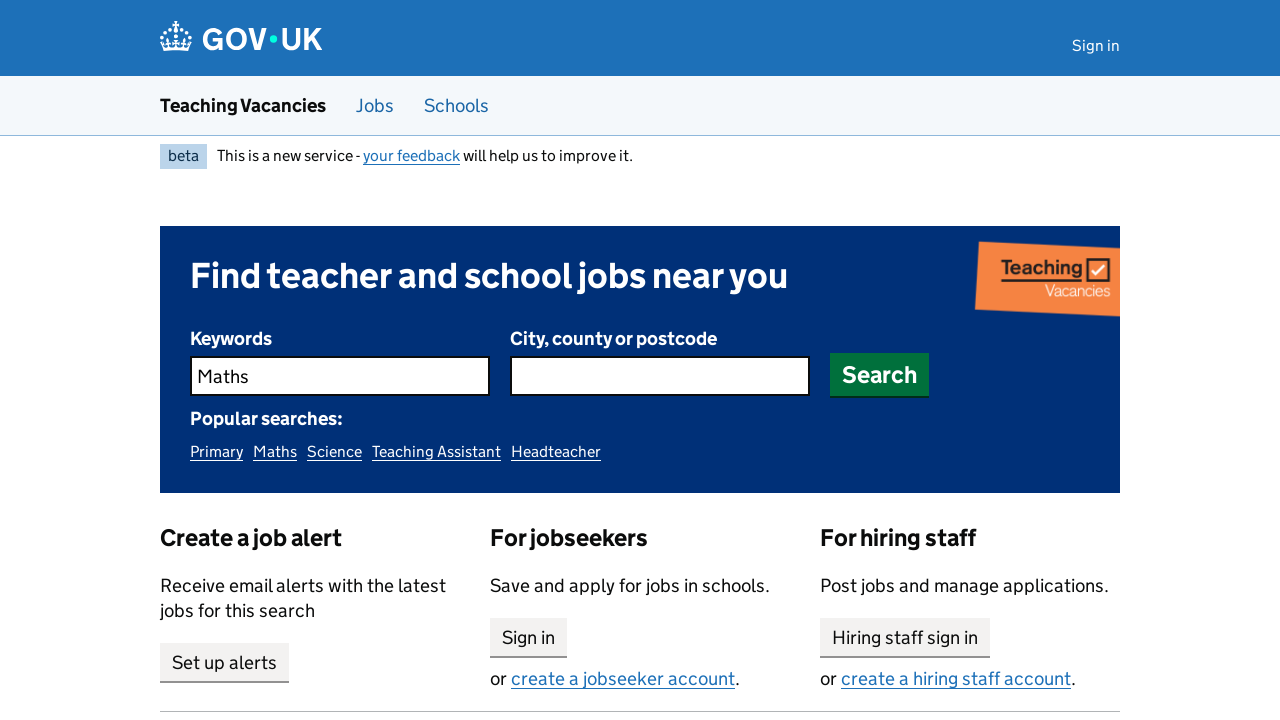

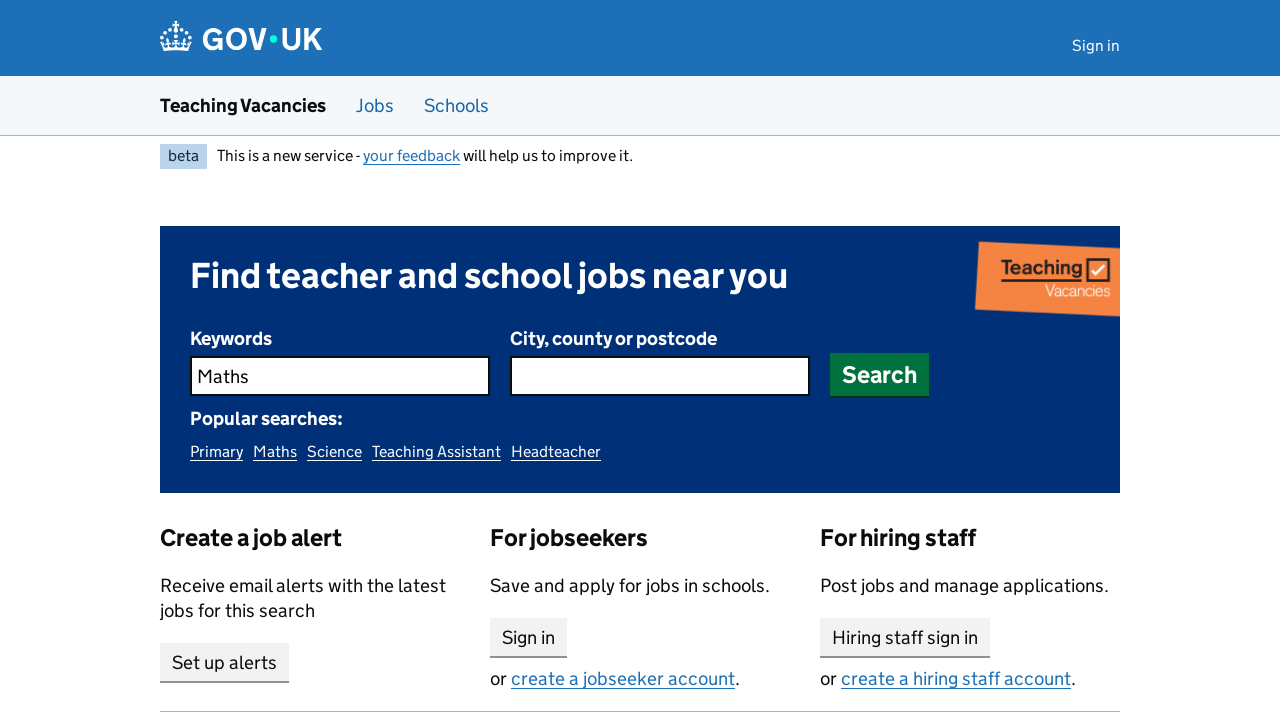